Tests the Pokémon search functionality on the Radical Red Pokédex by searching for a Pokémon and verifying that the details modal opens with relevant information like types, abilities, and stats.

Starting URL: https://dex.radicalred.net/

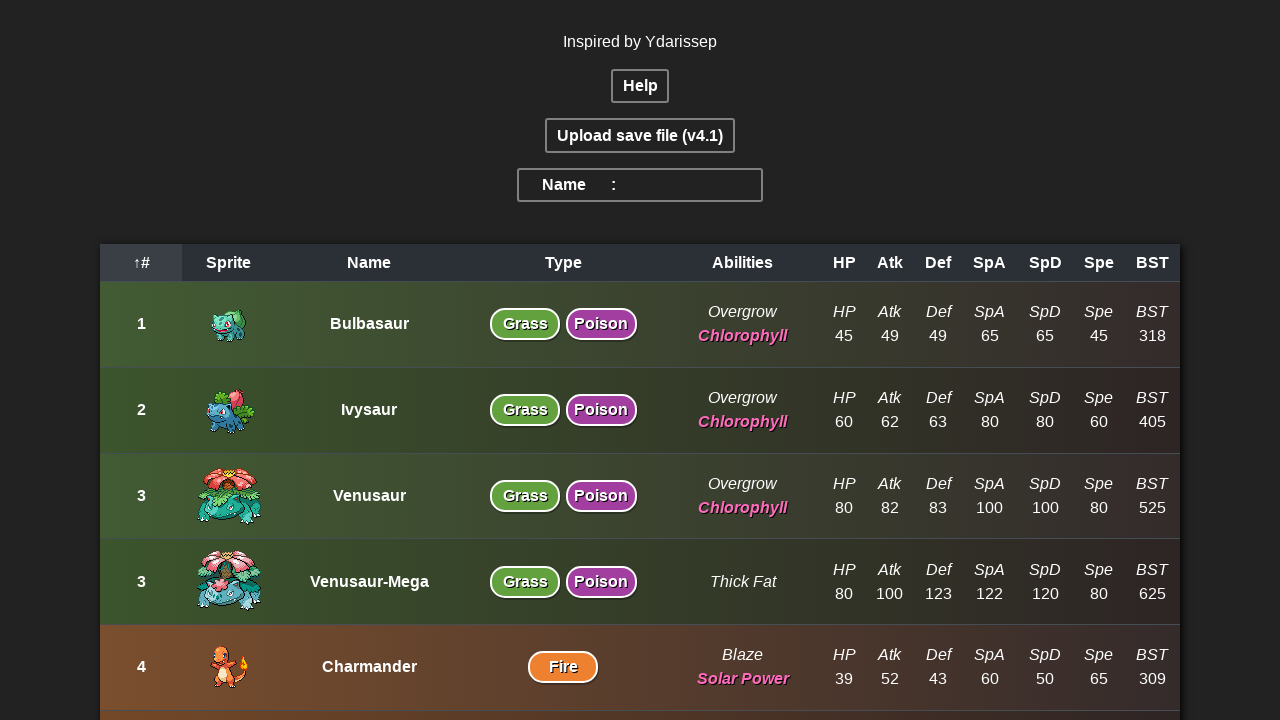

Waited for species filter input to load
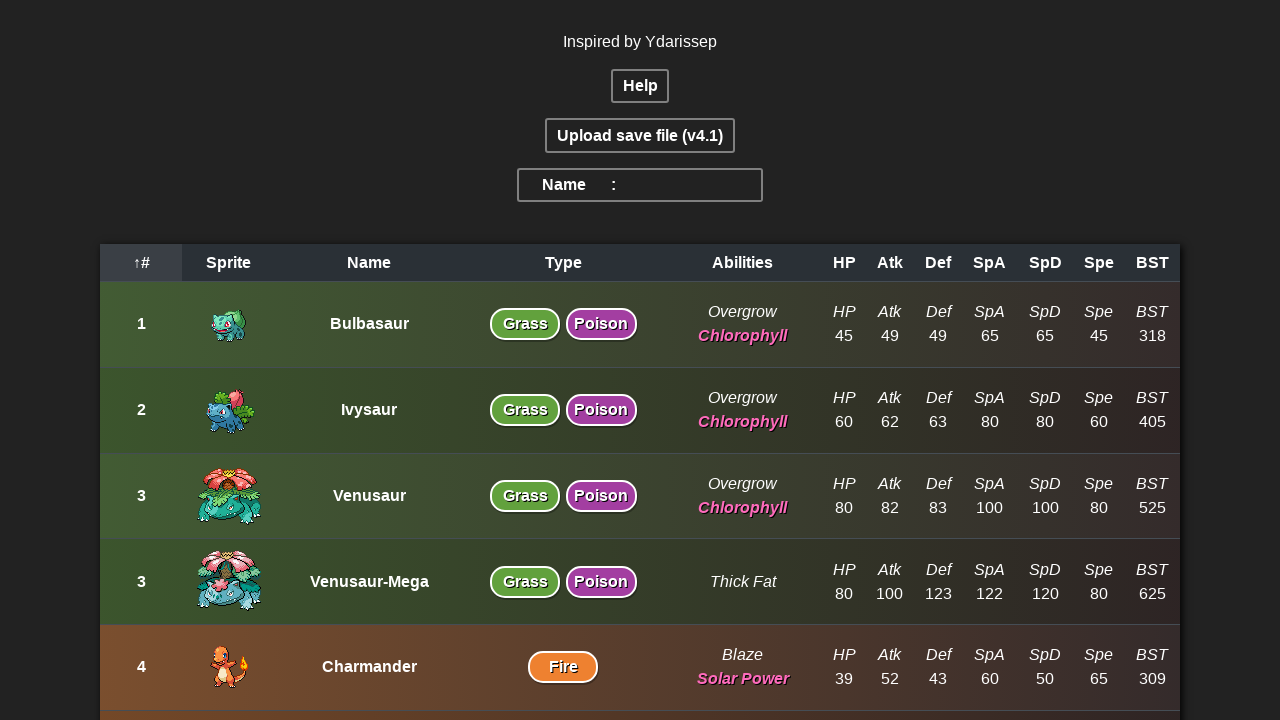

Filled search input with 'Charizard' on #speciesFilterInput
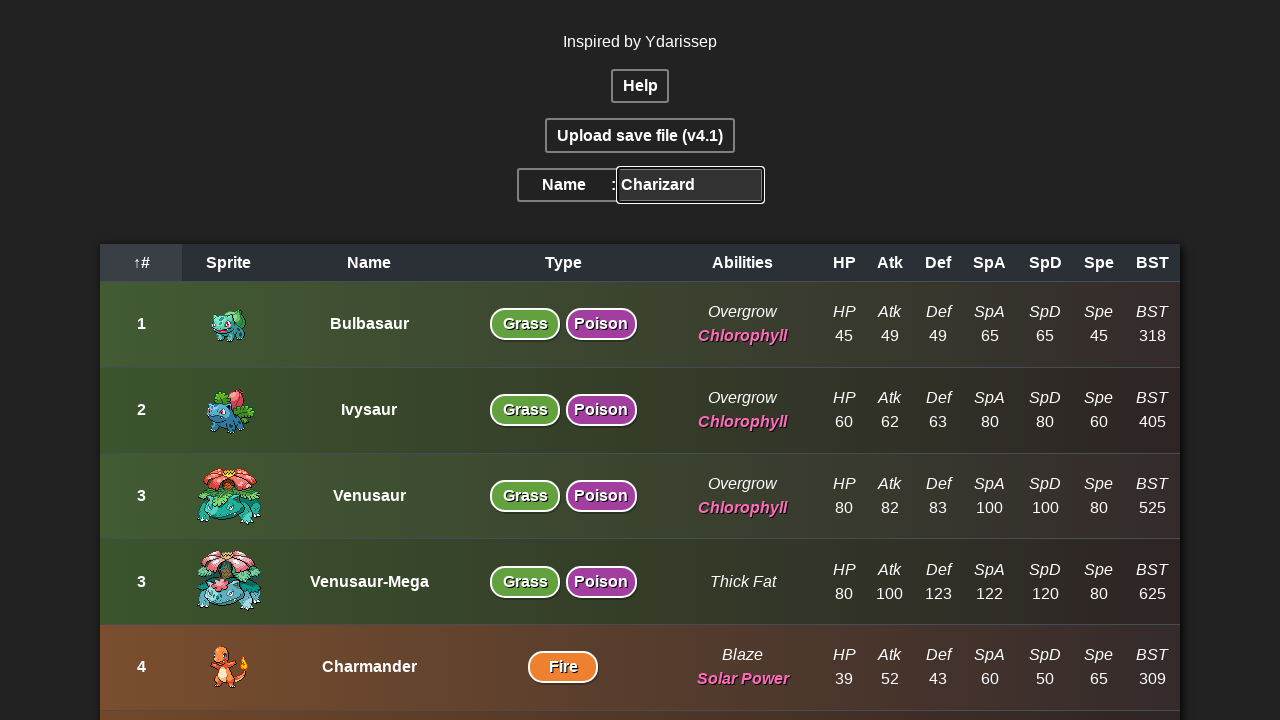

Pressed Enter to search for Charizard on #speciesFilterInput
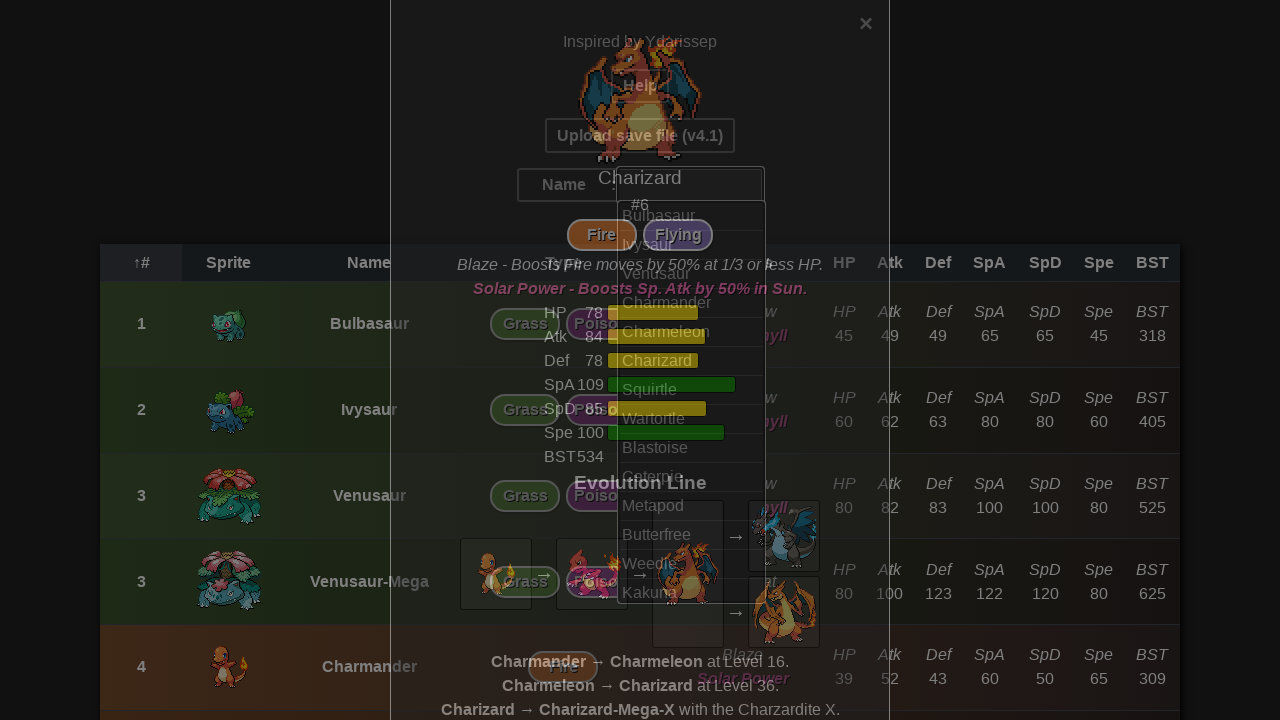

Pokémon details modal appeared
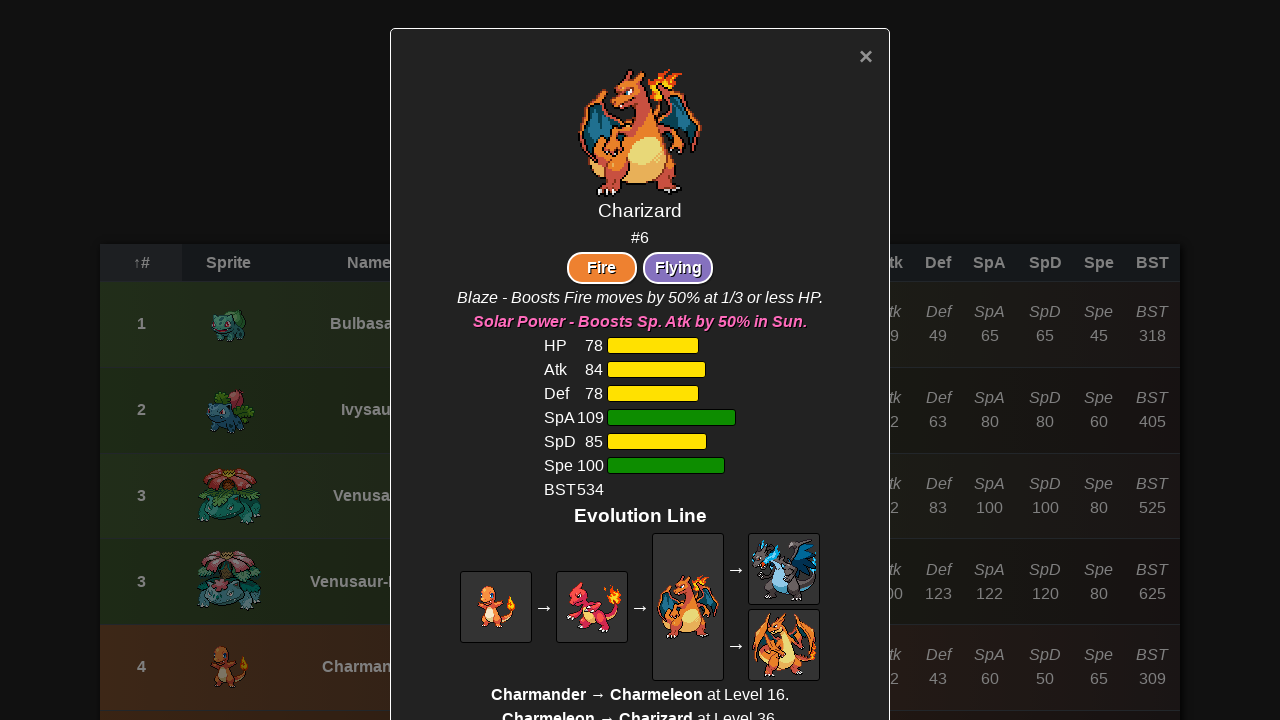

Species panel info display loaded
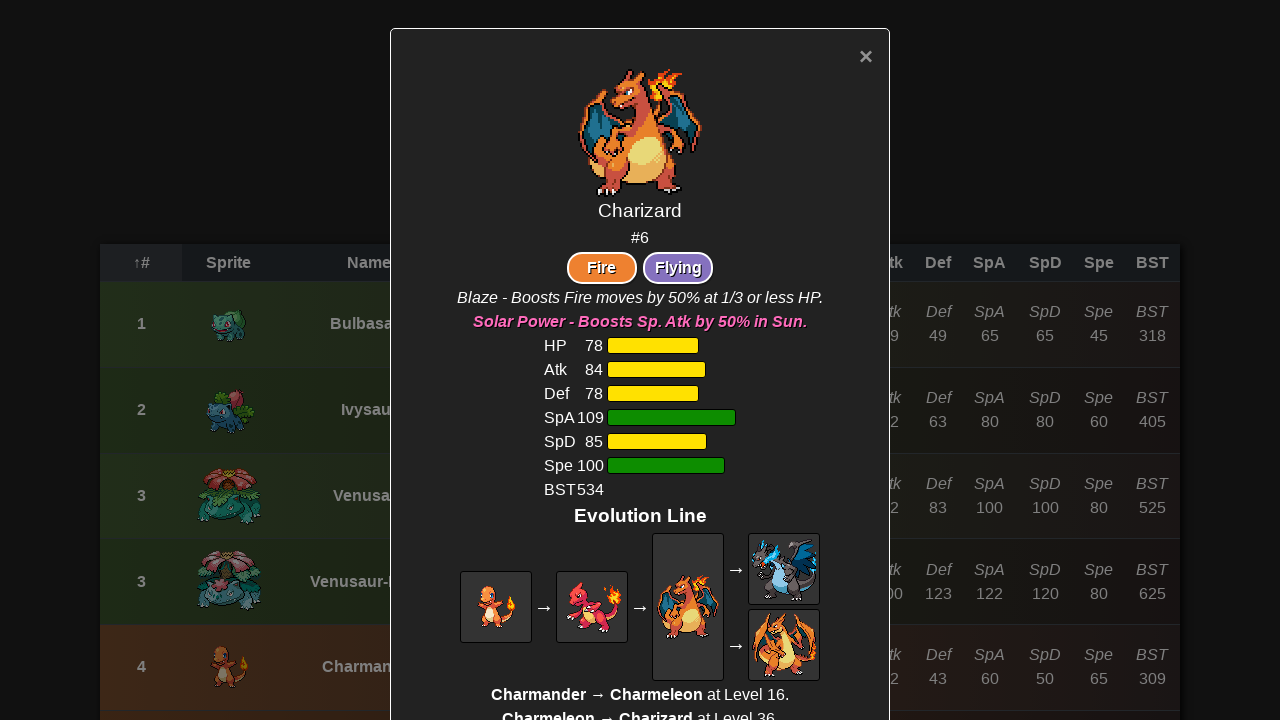

Pokémon types information displayed
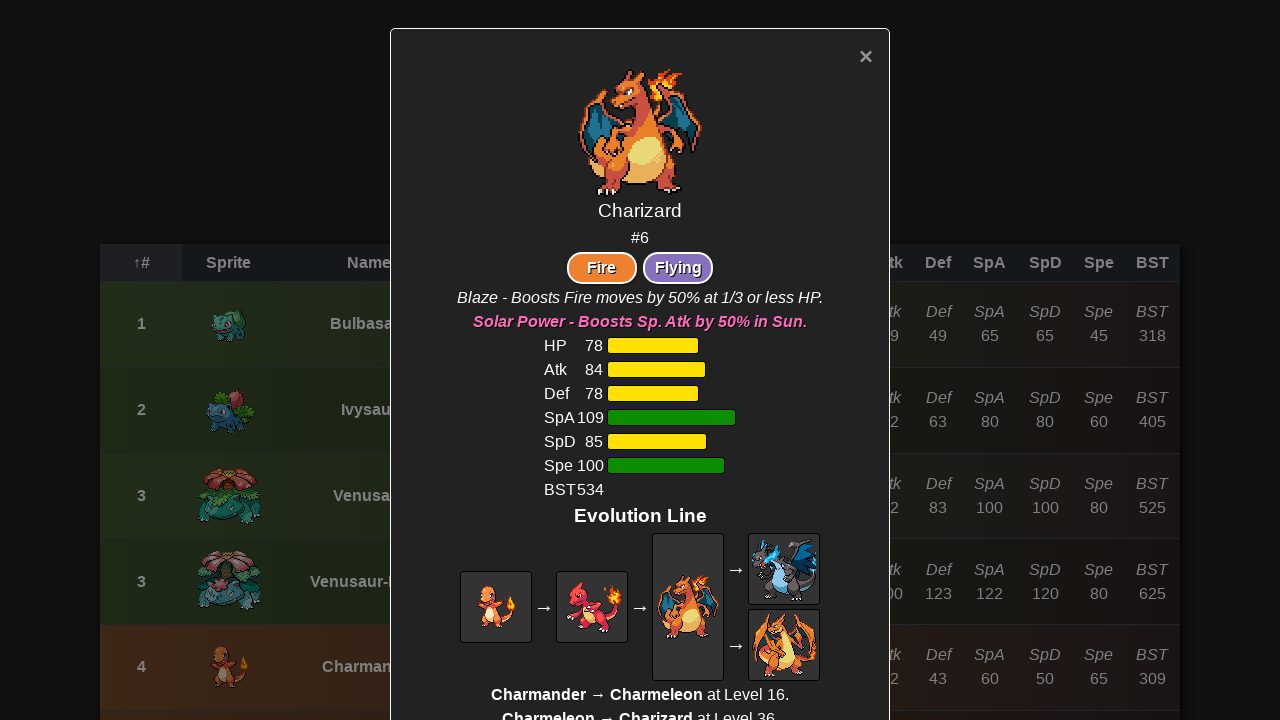

Pokémon abilities information displayed
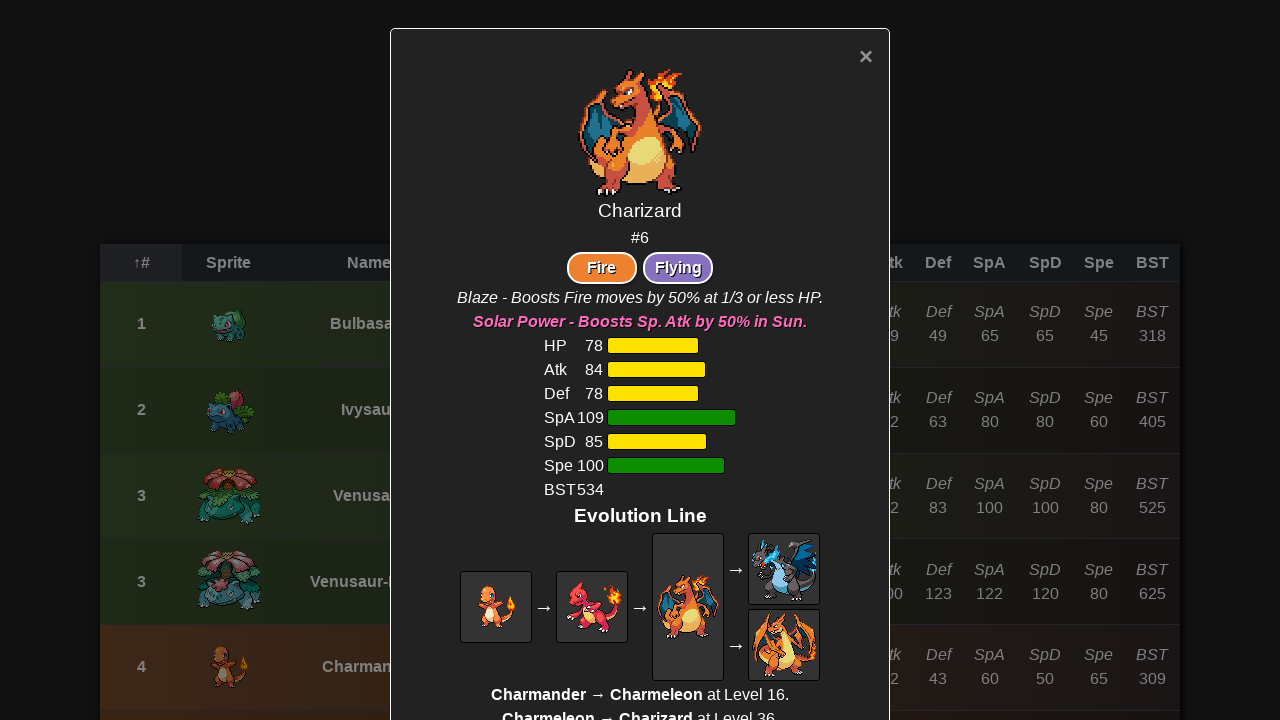

Pokémon stats information displayed
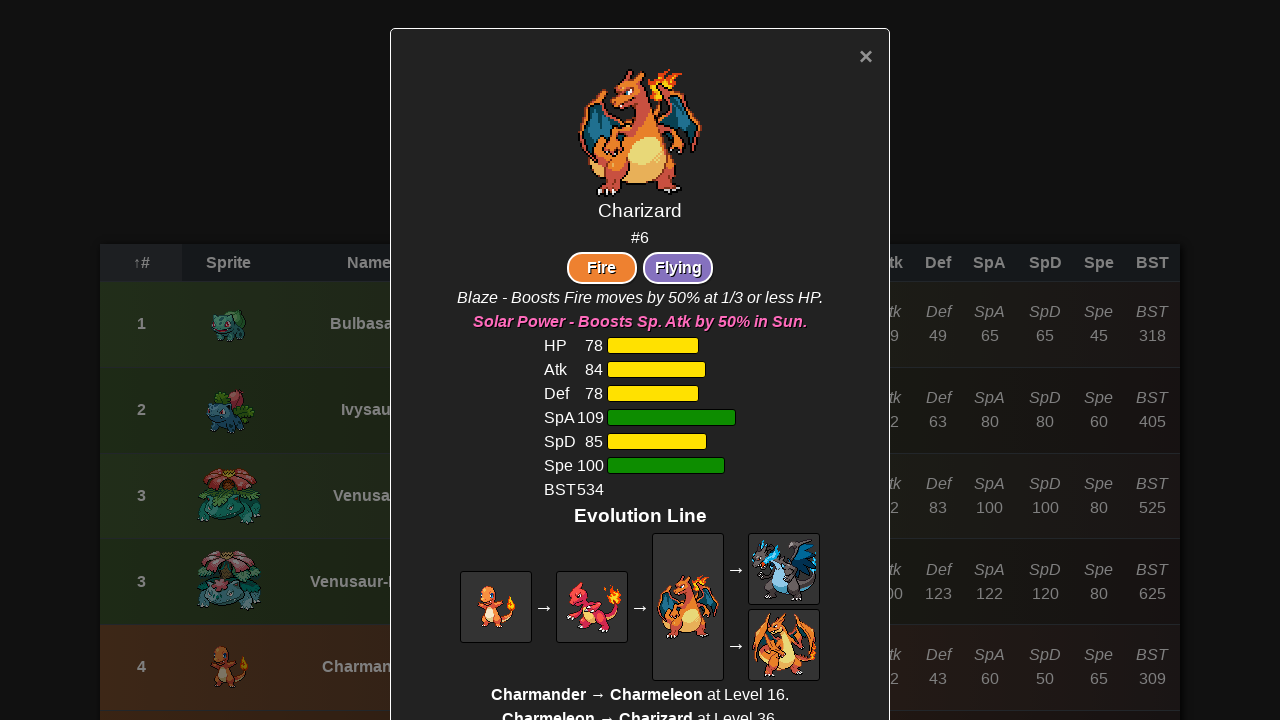

Pressed Escape to close the modal on #speciesModal
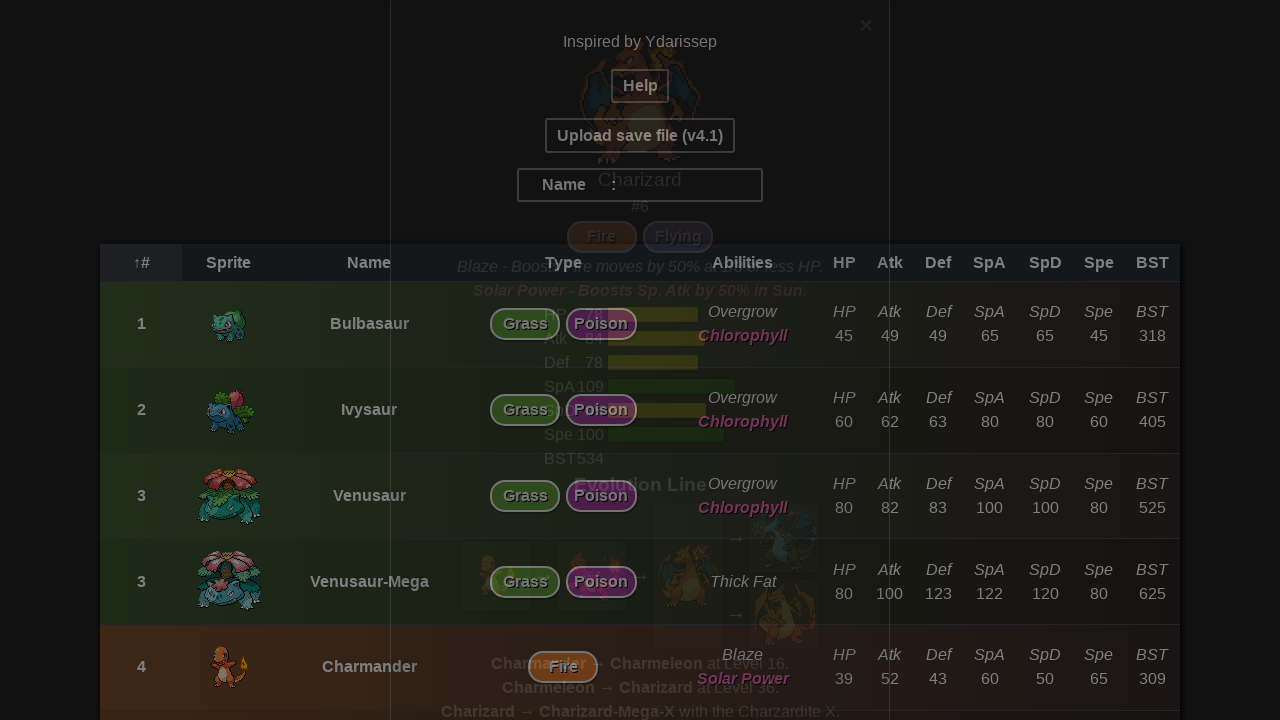

Pokémon details modal closed successfully
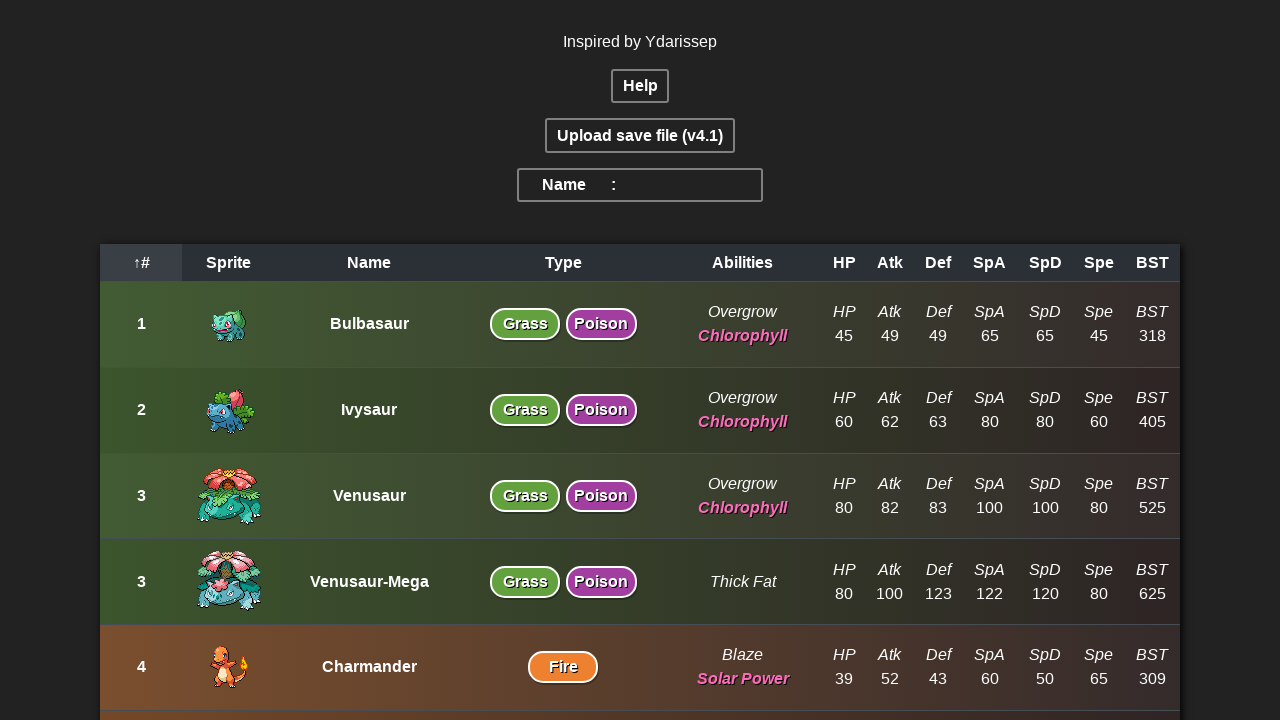

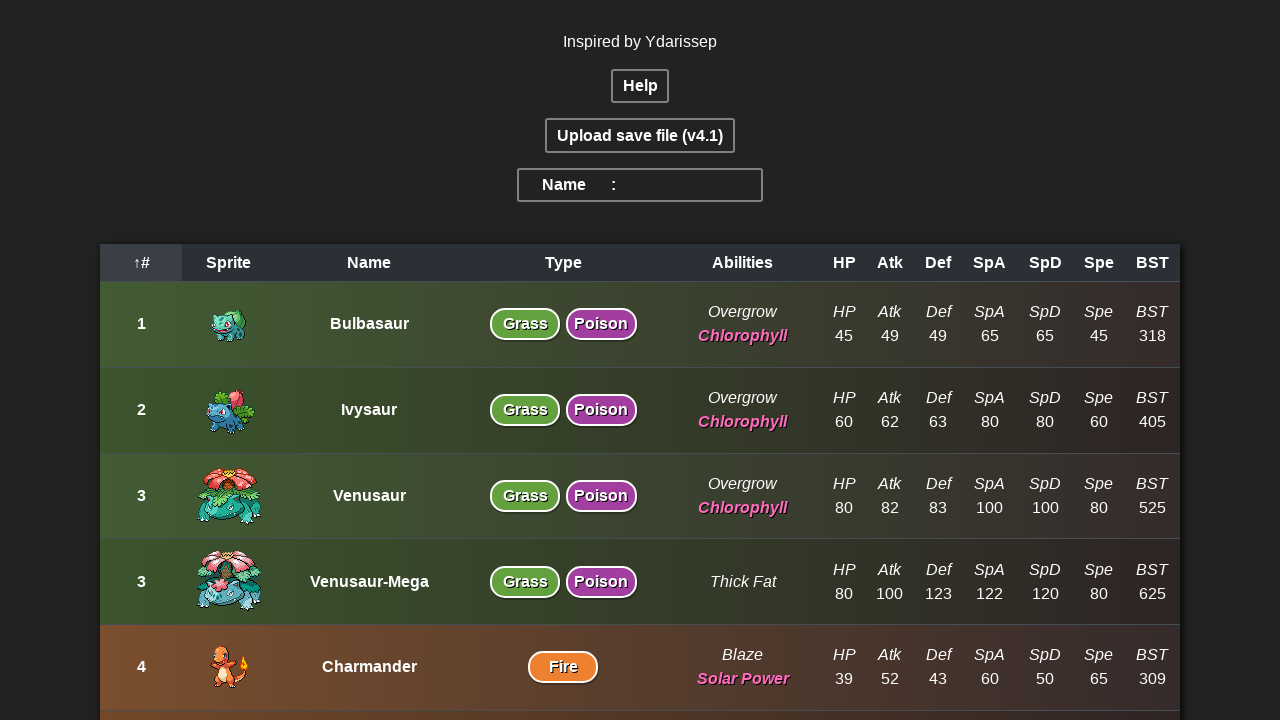